Tests header responsiveness by resizing viewport to mobile size to check hamburger menu visibility, then resizing to desktop to verify it hides

Starting URL: https://vivo-front-4a6f.vercel.app/

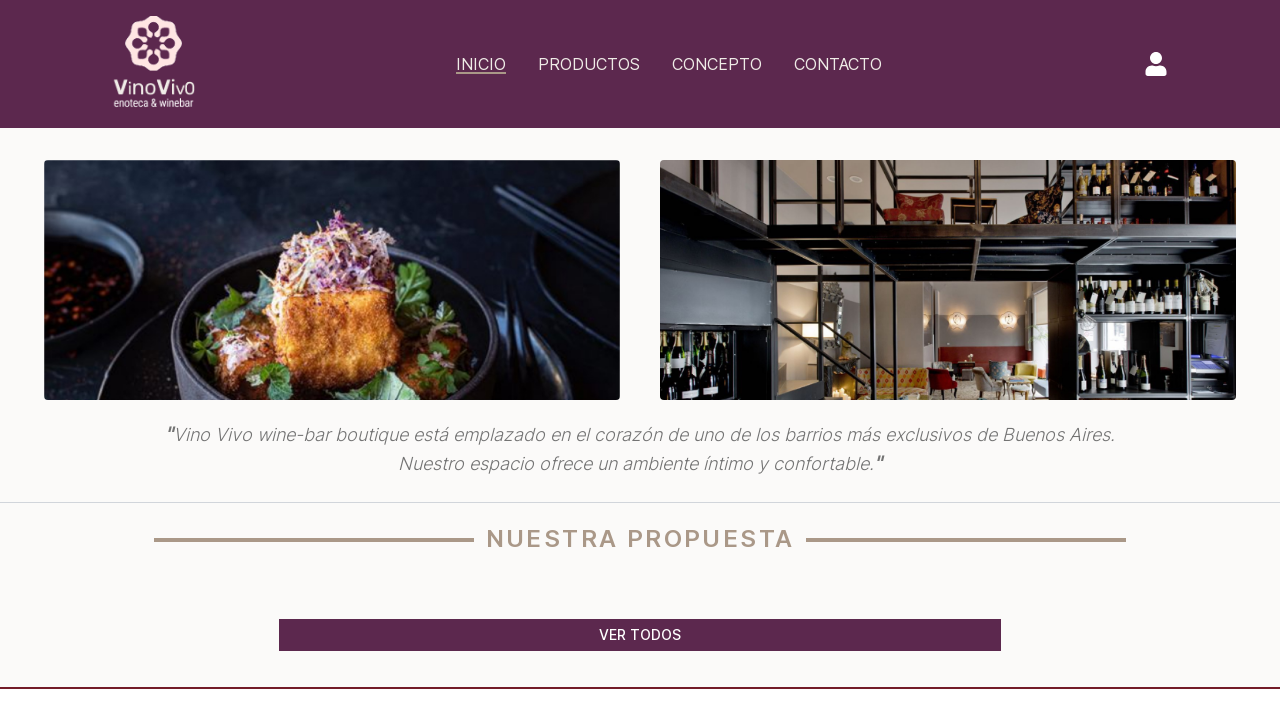

Header element loaded and ready
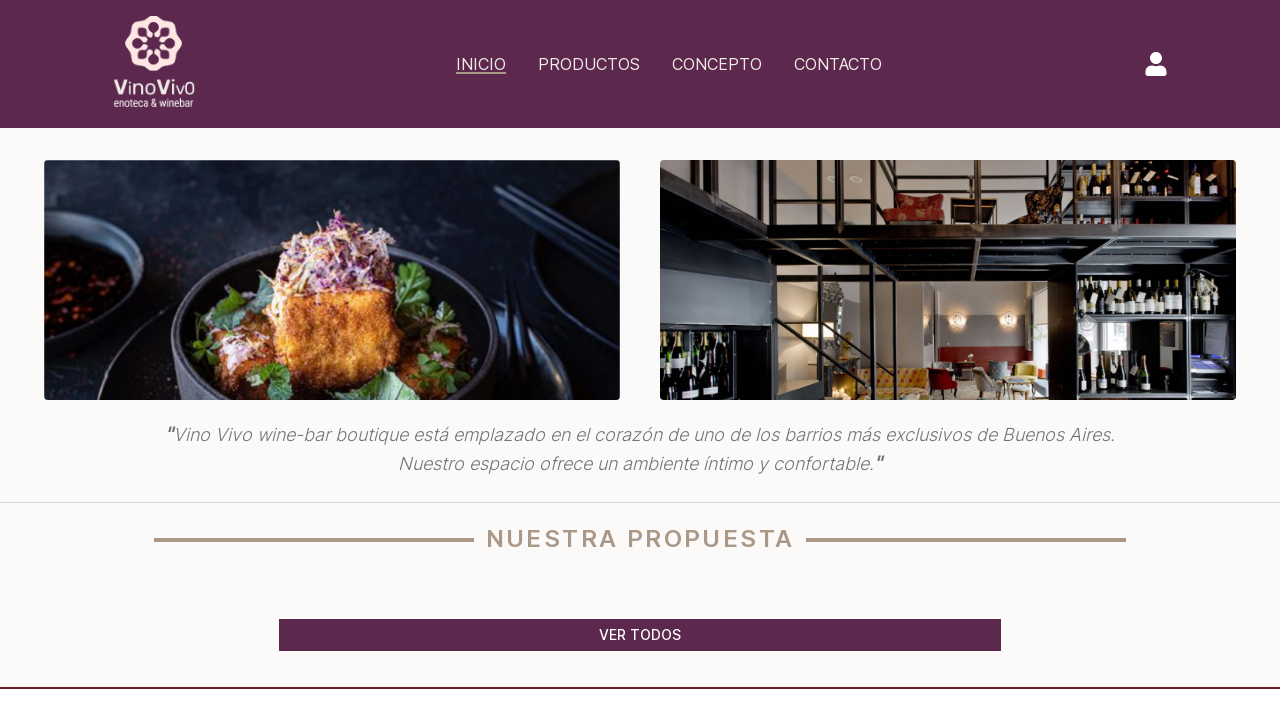

Located hamburger menu SVG element
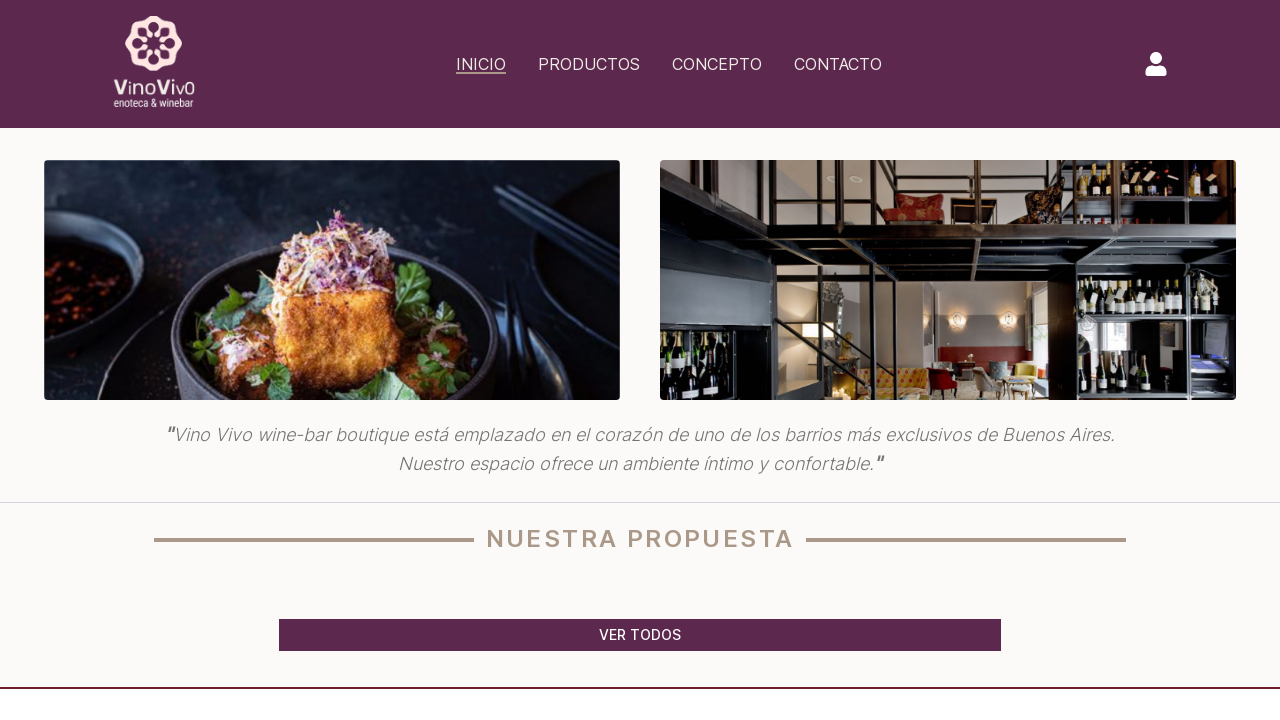

Resized viewport to mobile size (375x812)
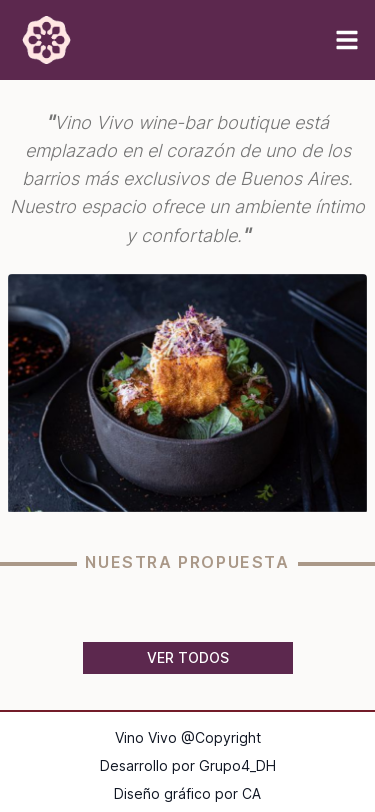

Waited 2 seconds for mobile layout to render
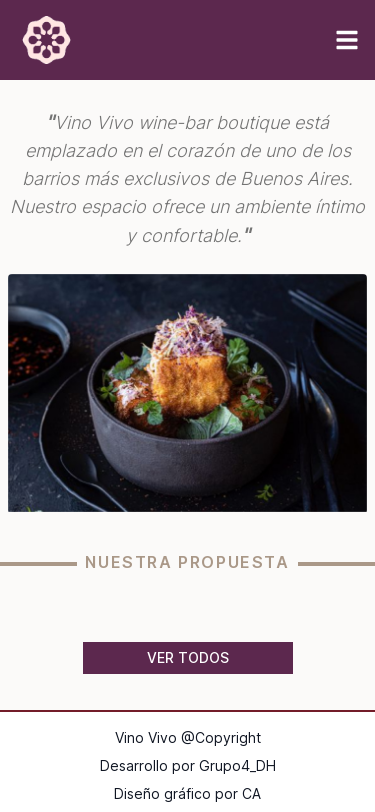

Verified hamburger menu is visible on mobile viewport
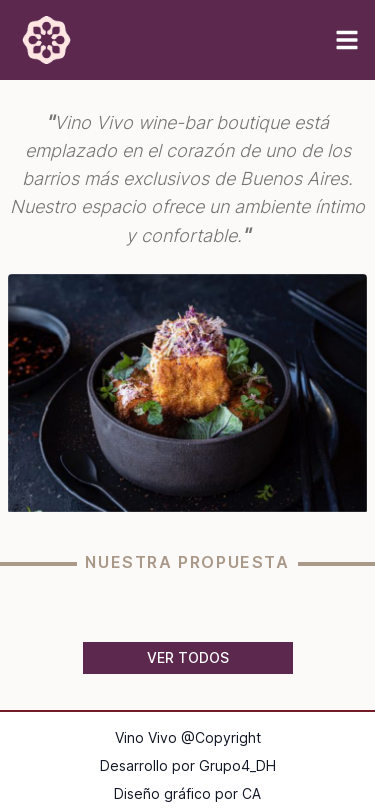

Resized viewport to desktop size (1920x1080)
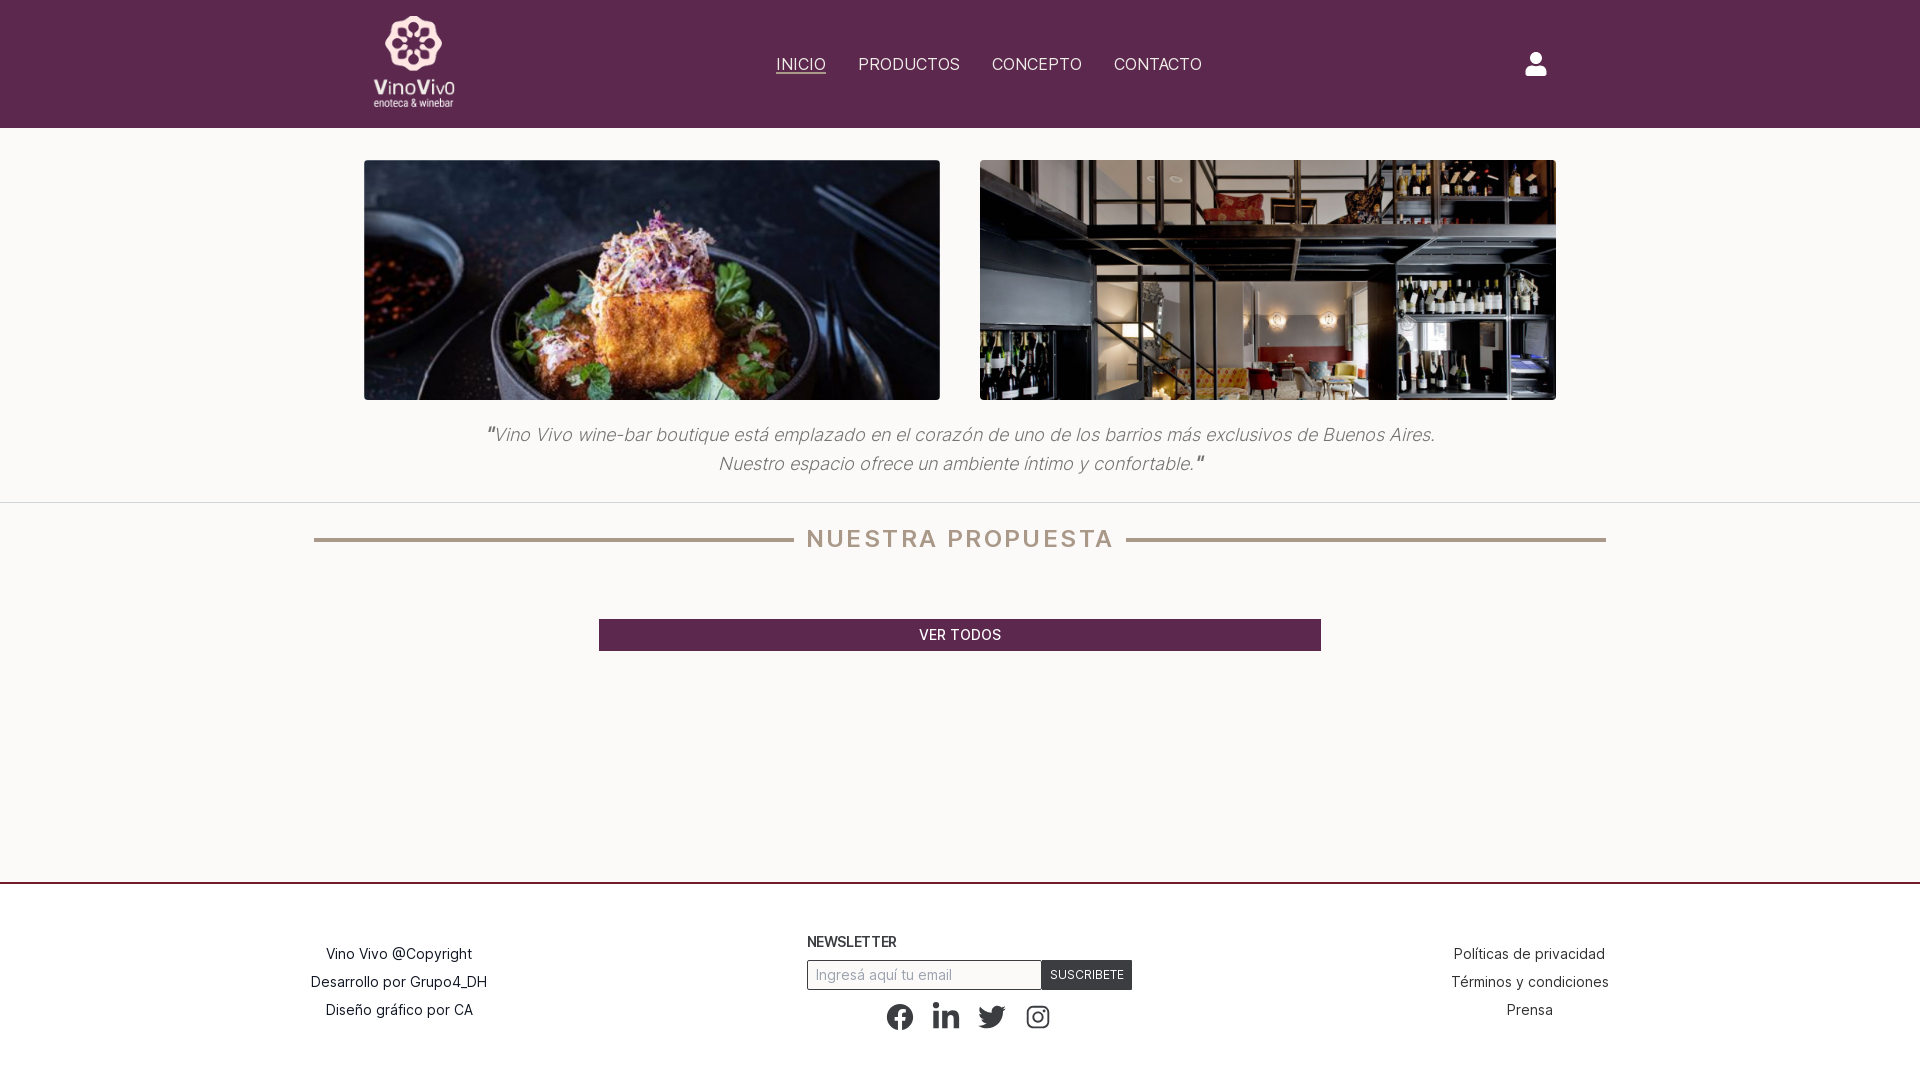

Waited 1 second for desktop layout to render
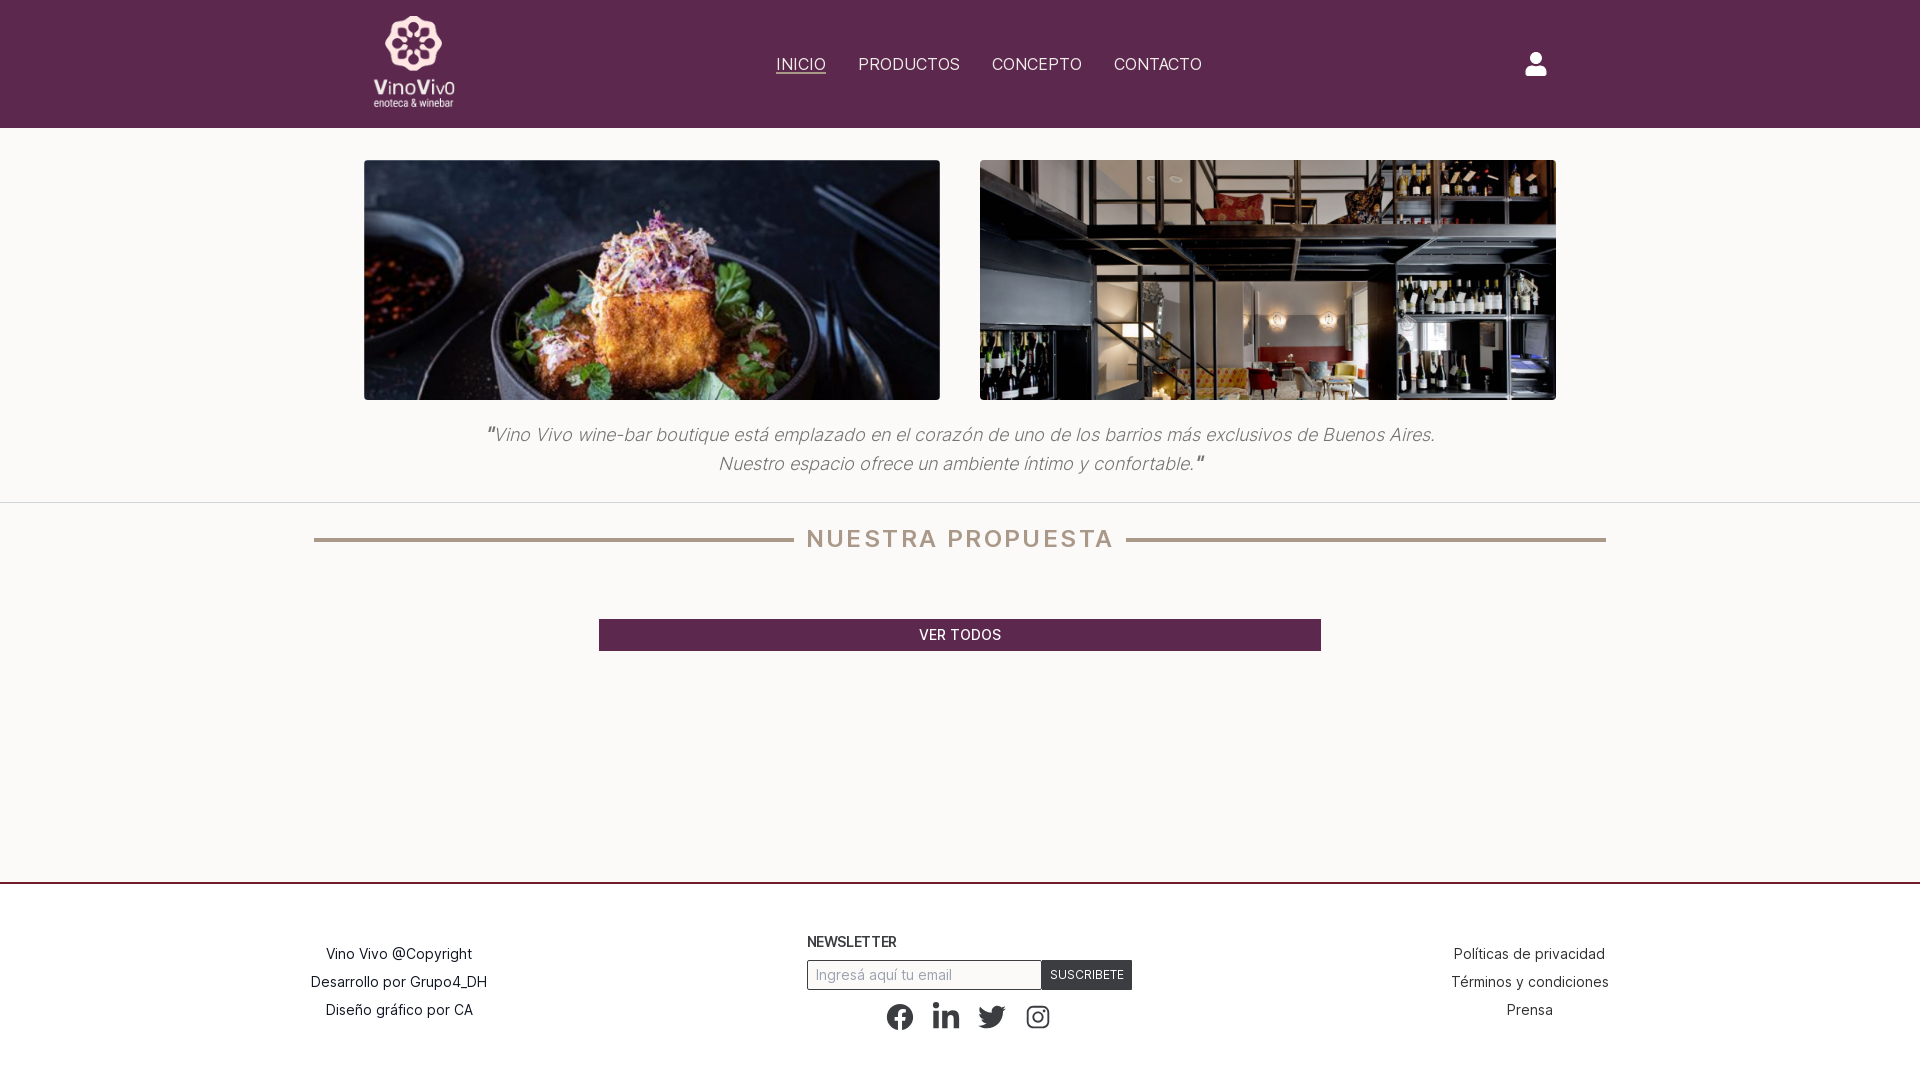

Verified hamburger menu is hidden on desktop viewport
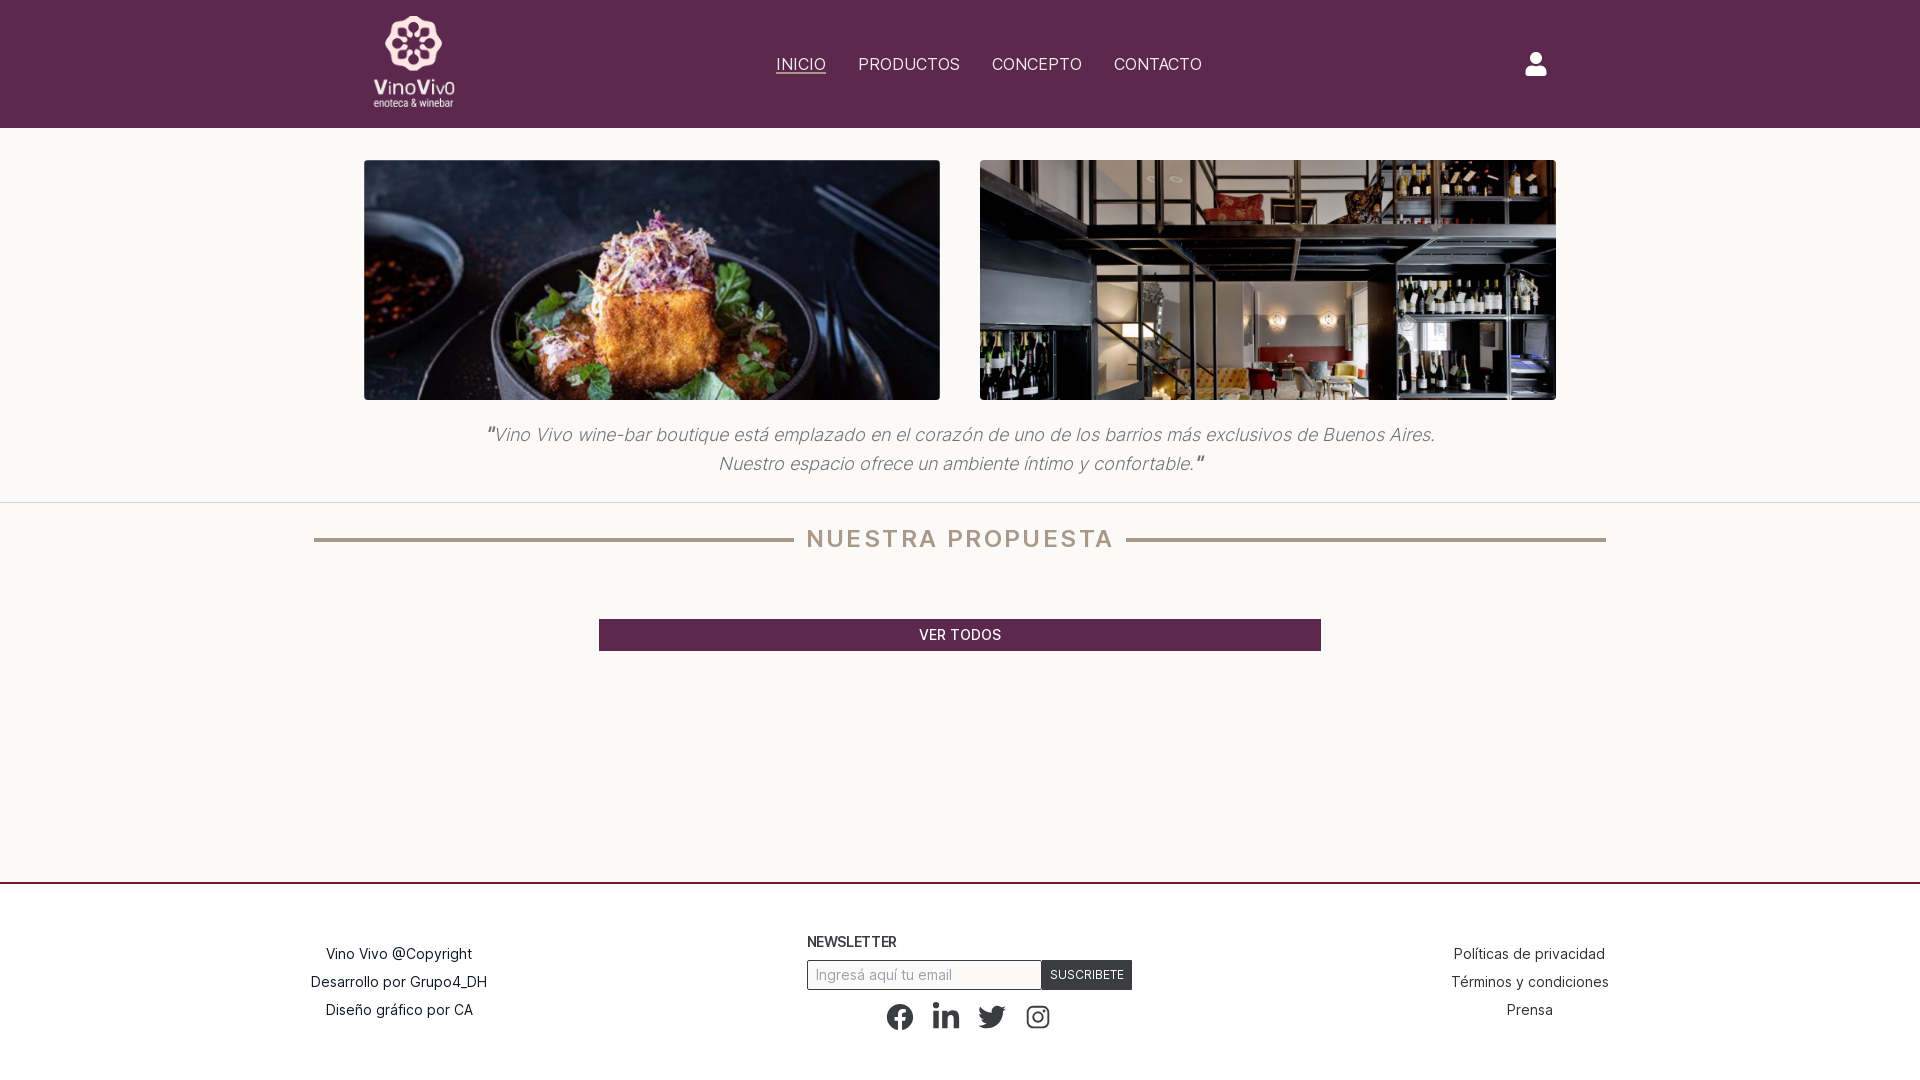

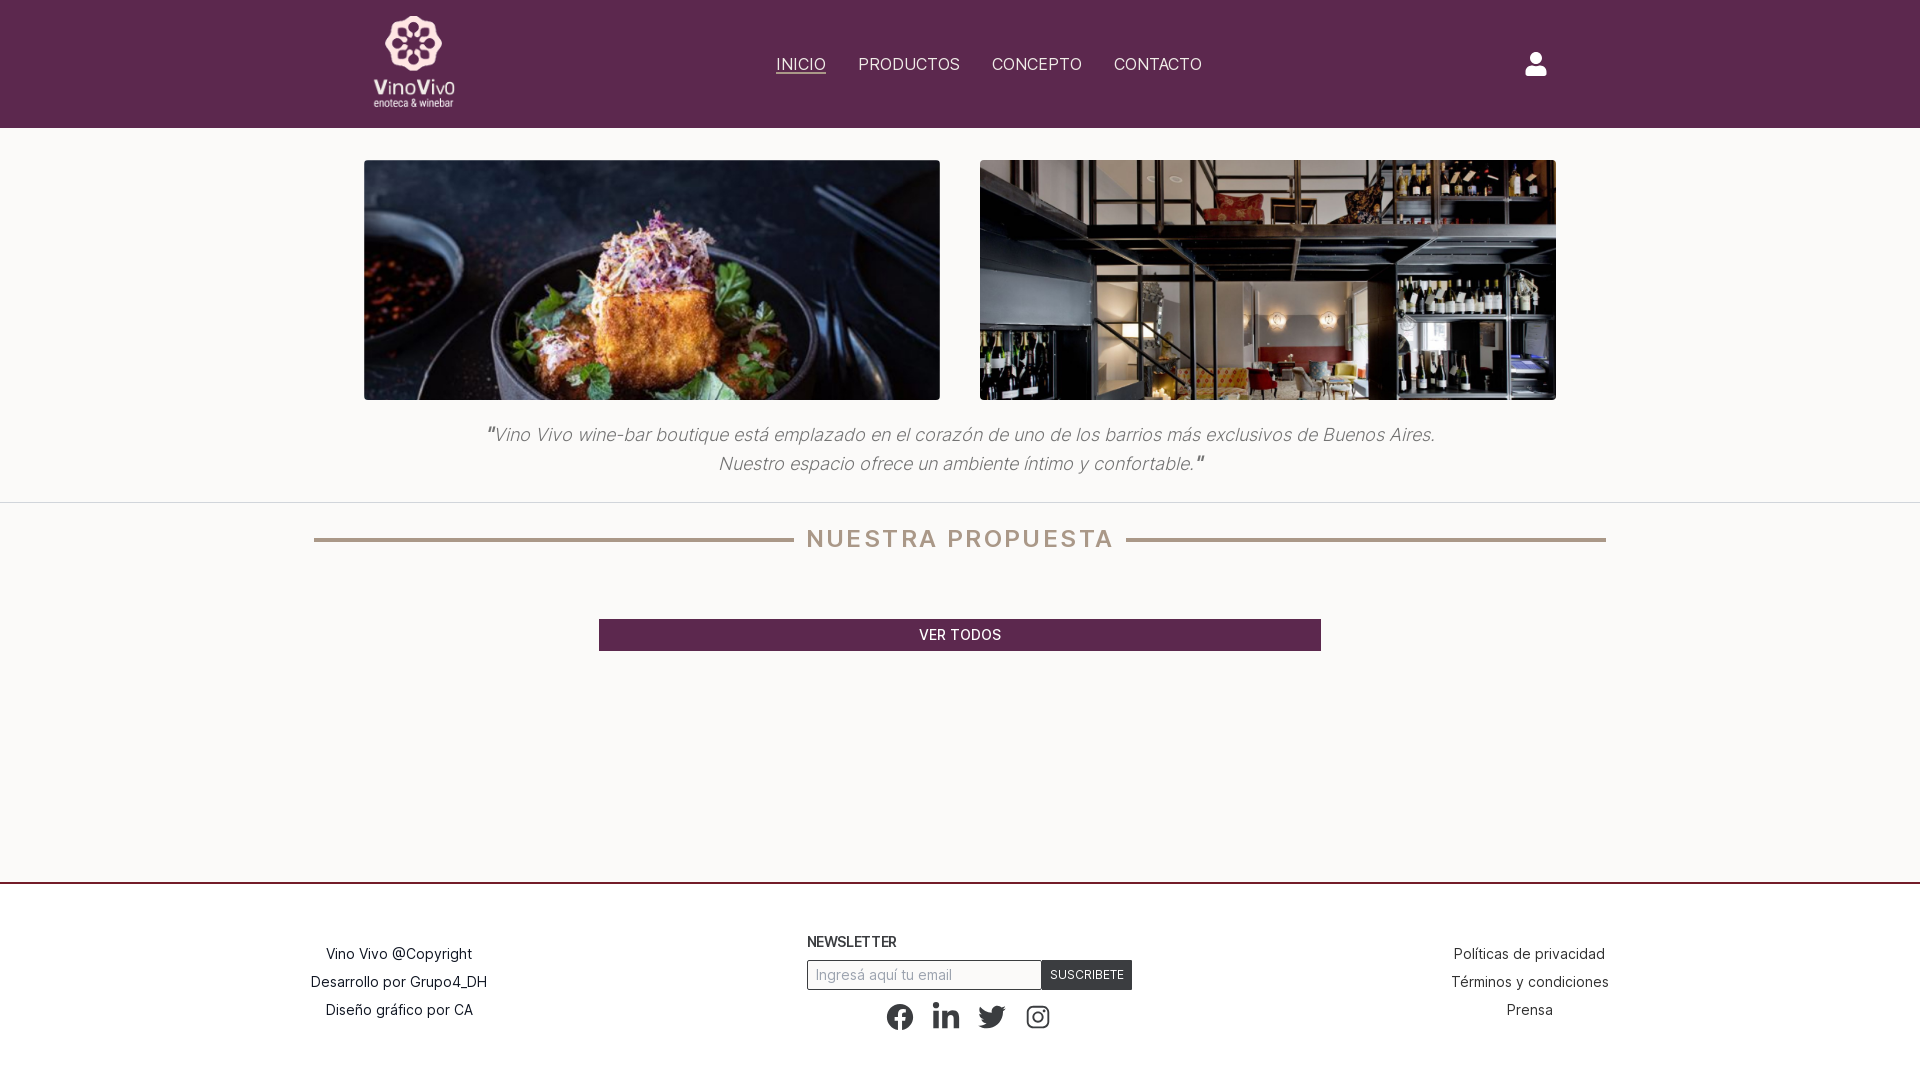